Tests clicking on a link that opens a popup window on the omayo blogspot test page

Starting URL: https://omayo.blogspot.com/

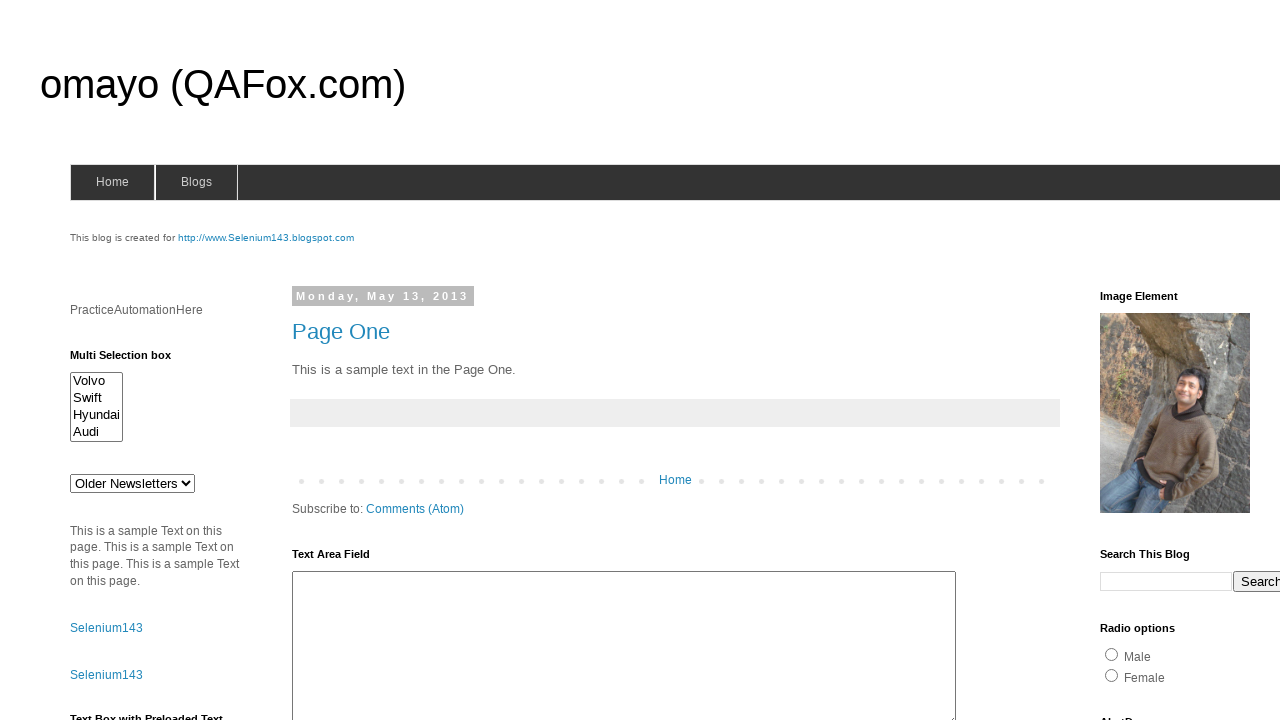

Clicked on 'Open a popup window' link at (132, 360) on text=Open a popup window
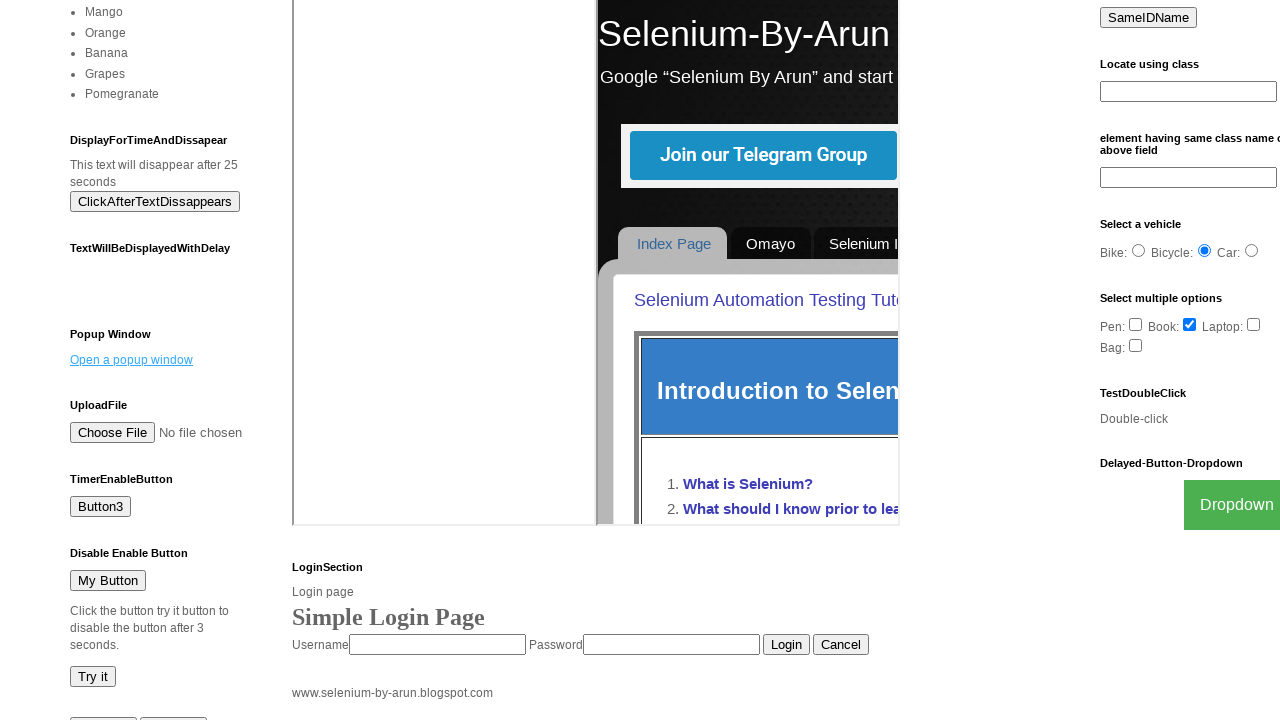

Waited 1000ms for popup window to open
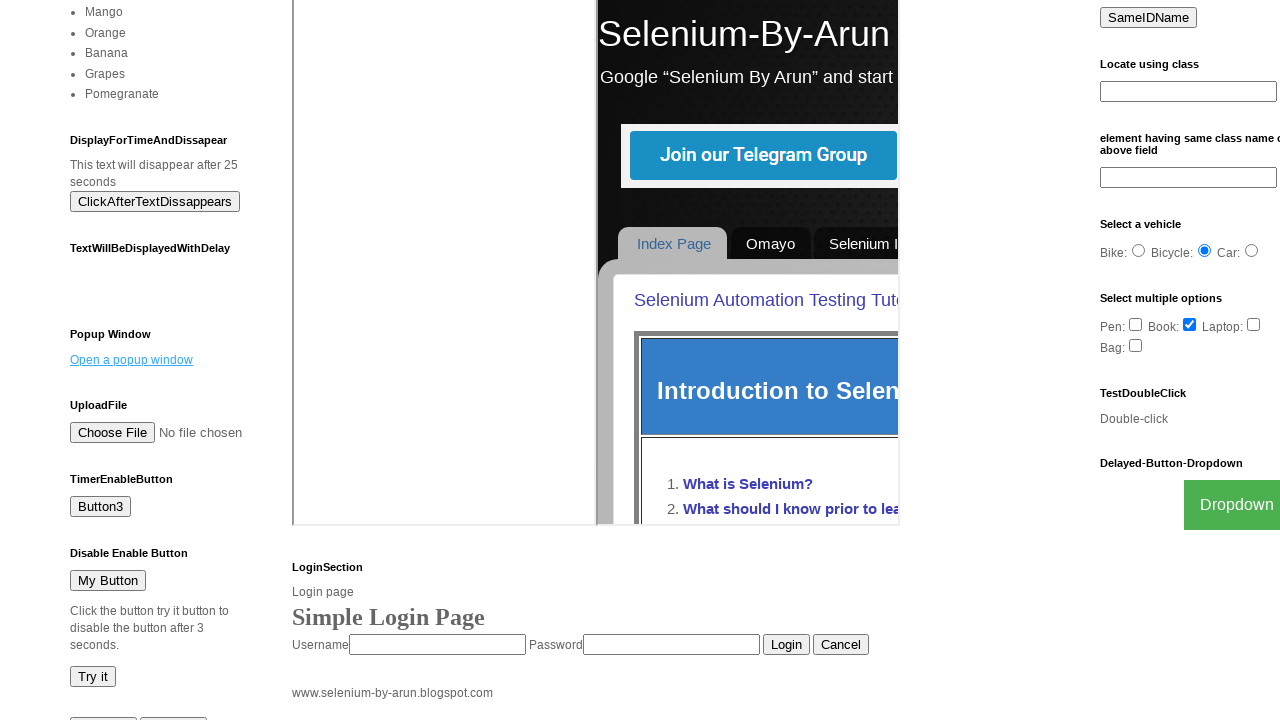

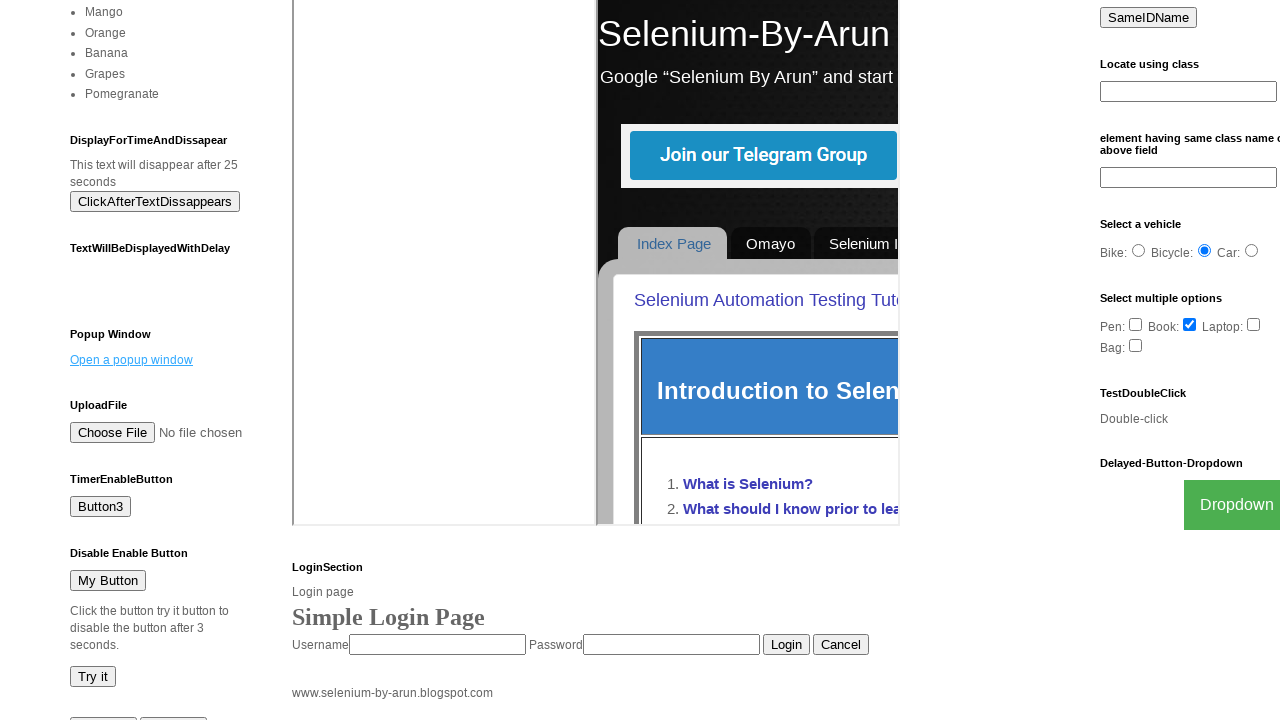